Tests sending keys to the search field, verifying the value is set, then clearing the field on DuckDuckGo

Starting URL: https://duckduckgo.com

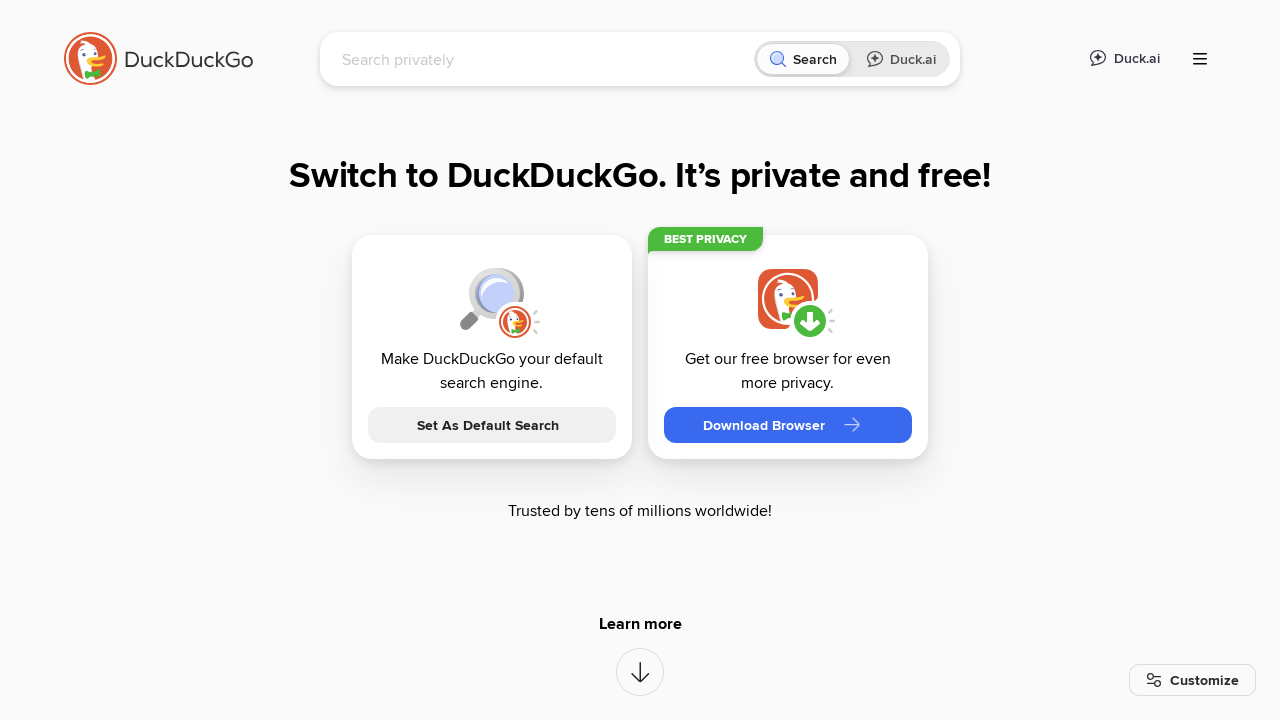

Verified page title contains 'DuckDuckGo'
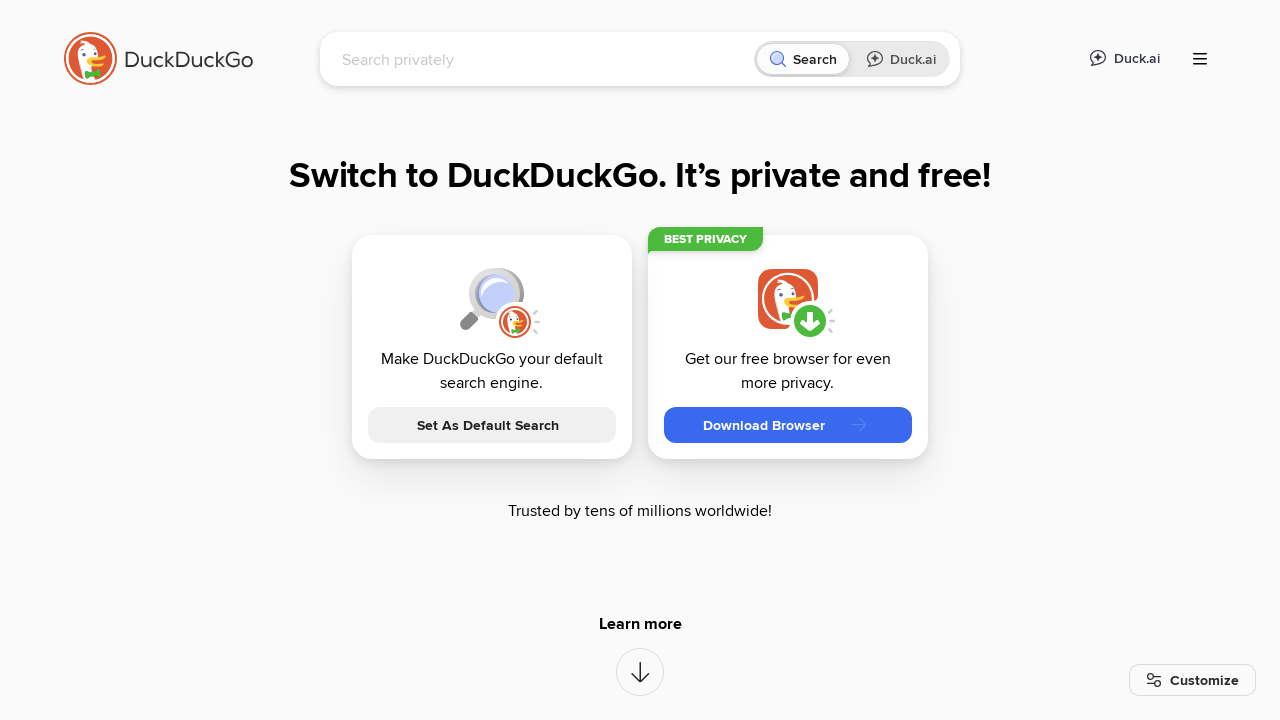

Filled search field with 'galasa' on #searchbox_input
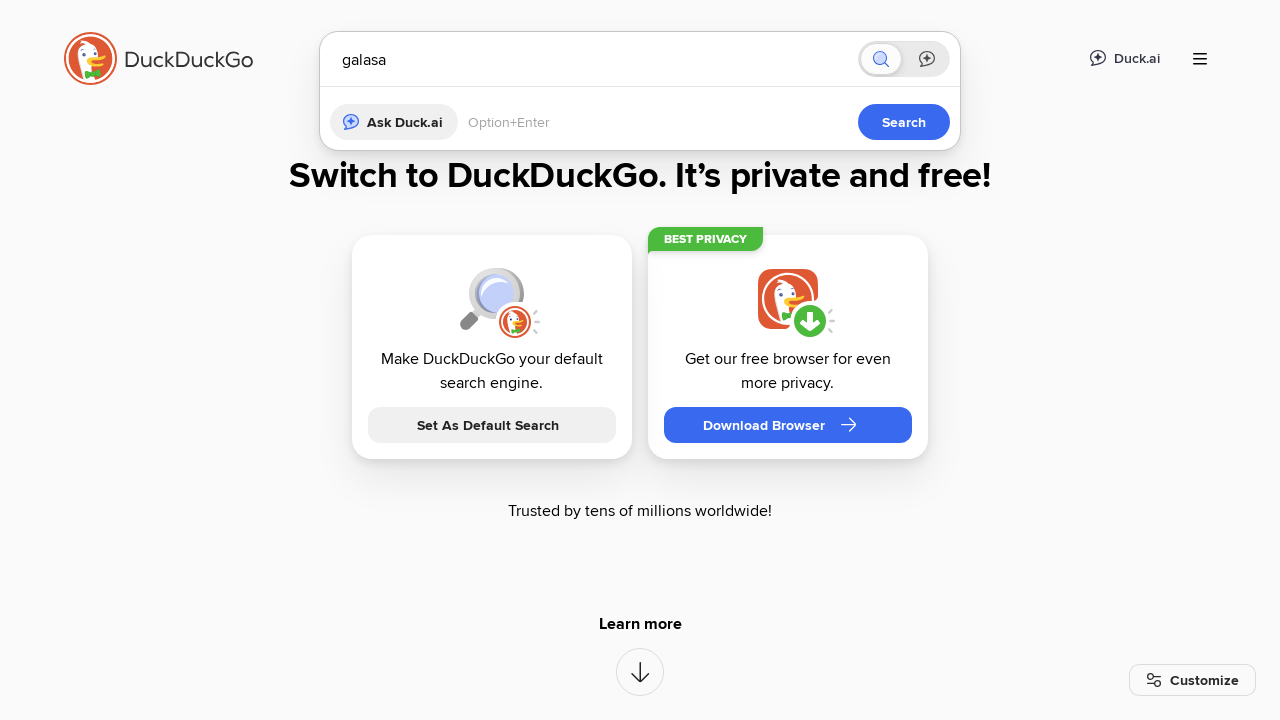

Cleared the search field on #searchbox_input
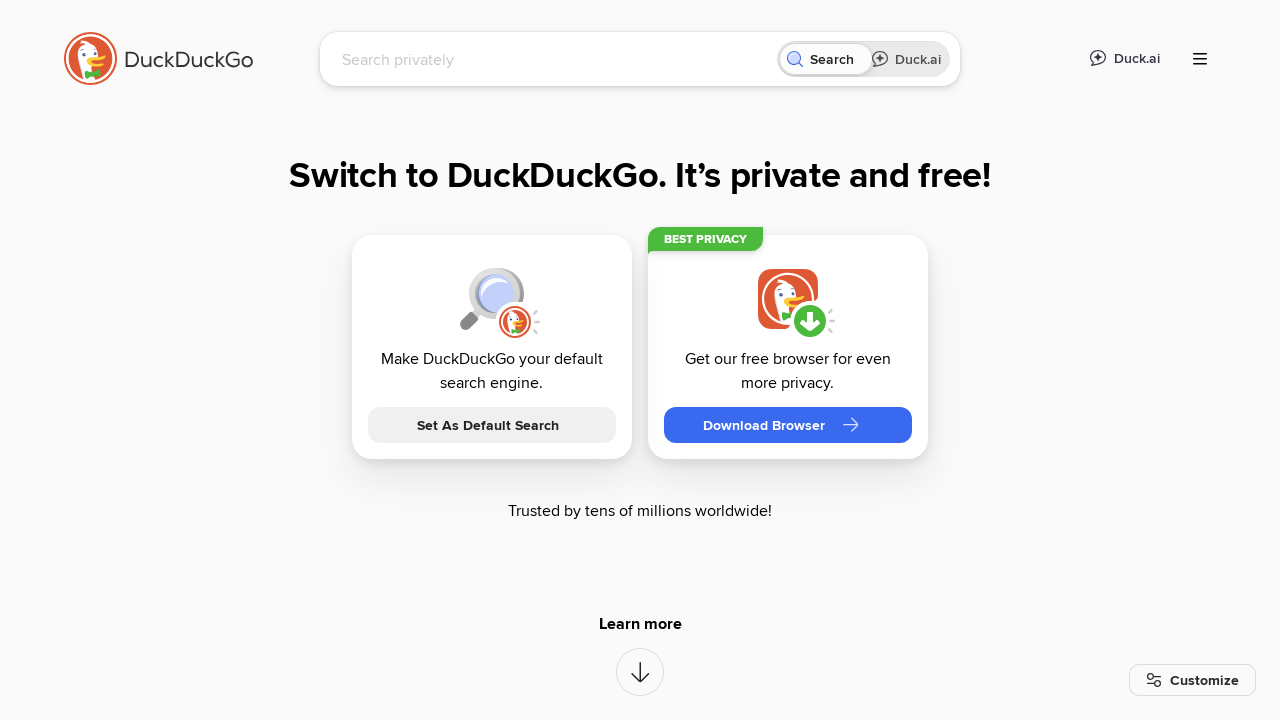

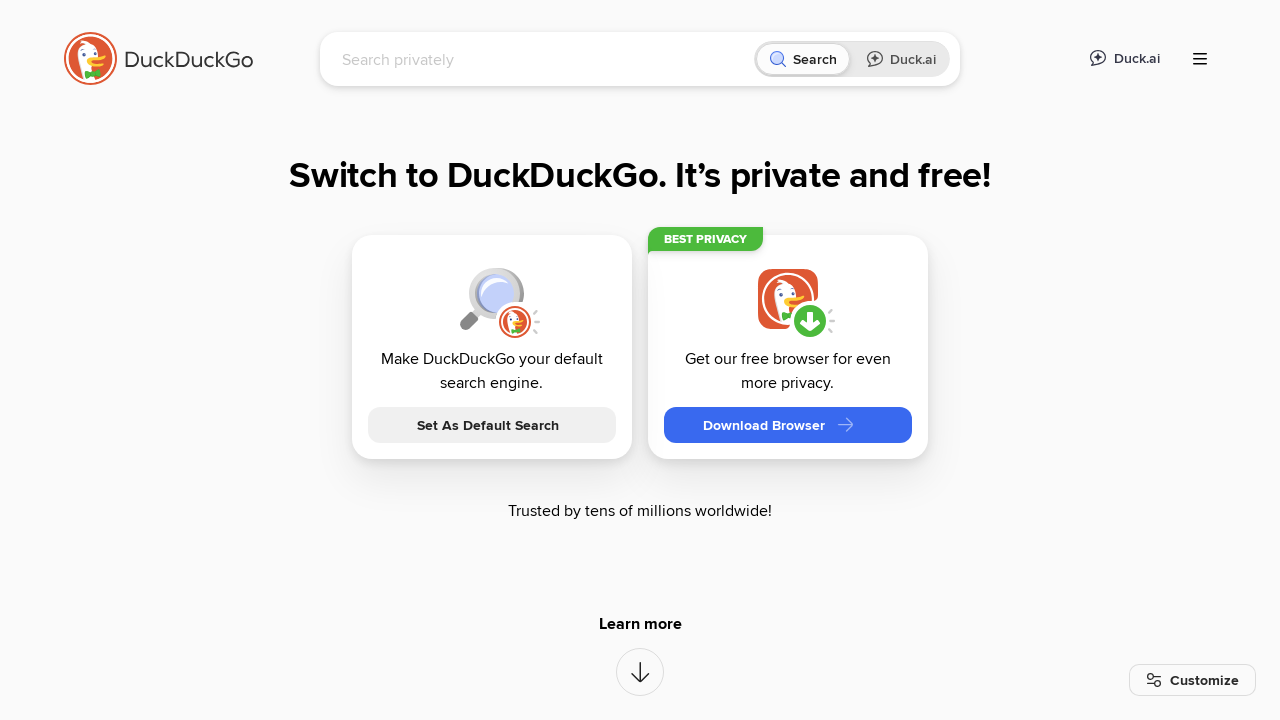